Tests viewing a product from Tablets category and verifying it appears in the "Viewed Products" section on homepage

Starting URL: http://intershop5.skillbox.ru/

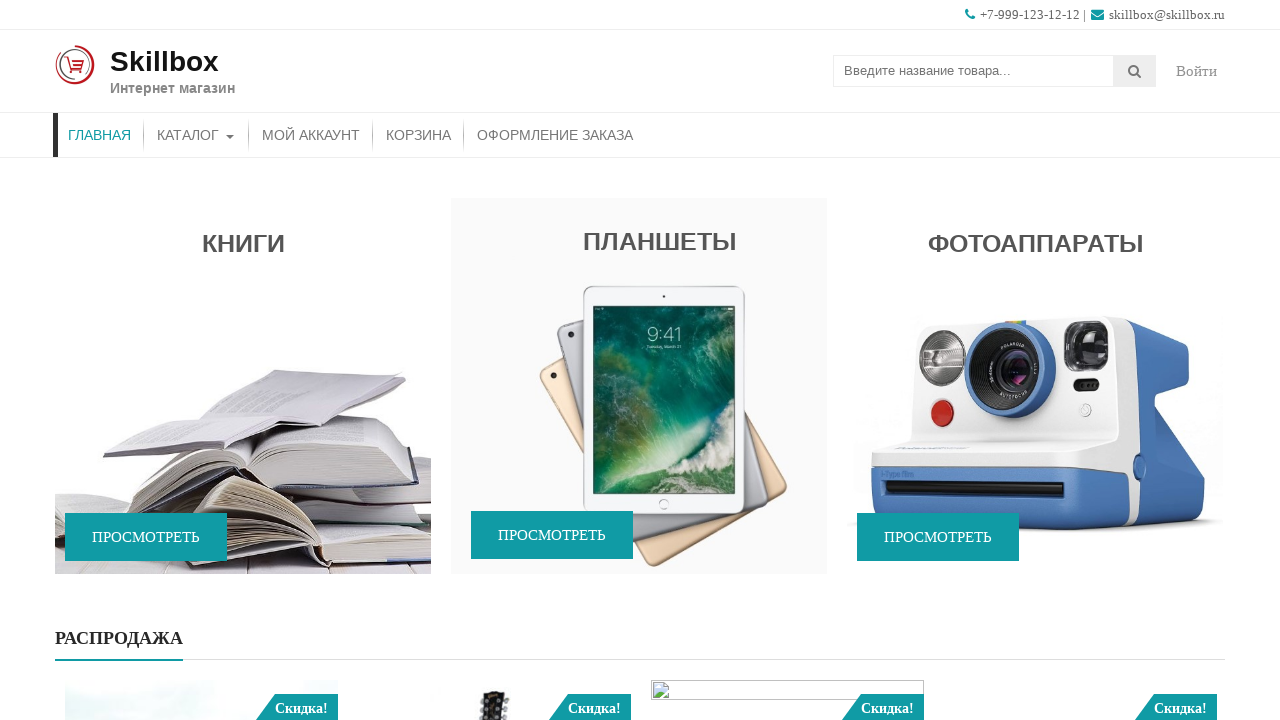

Clicked on Tablets category card at (552, 535) on xpath=//*[.='Планшеты']/../*[contains(@class, 'promo-link-btn')]
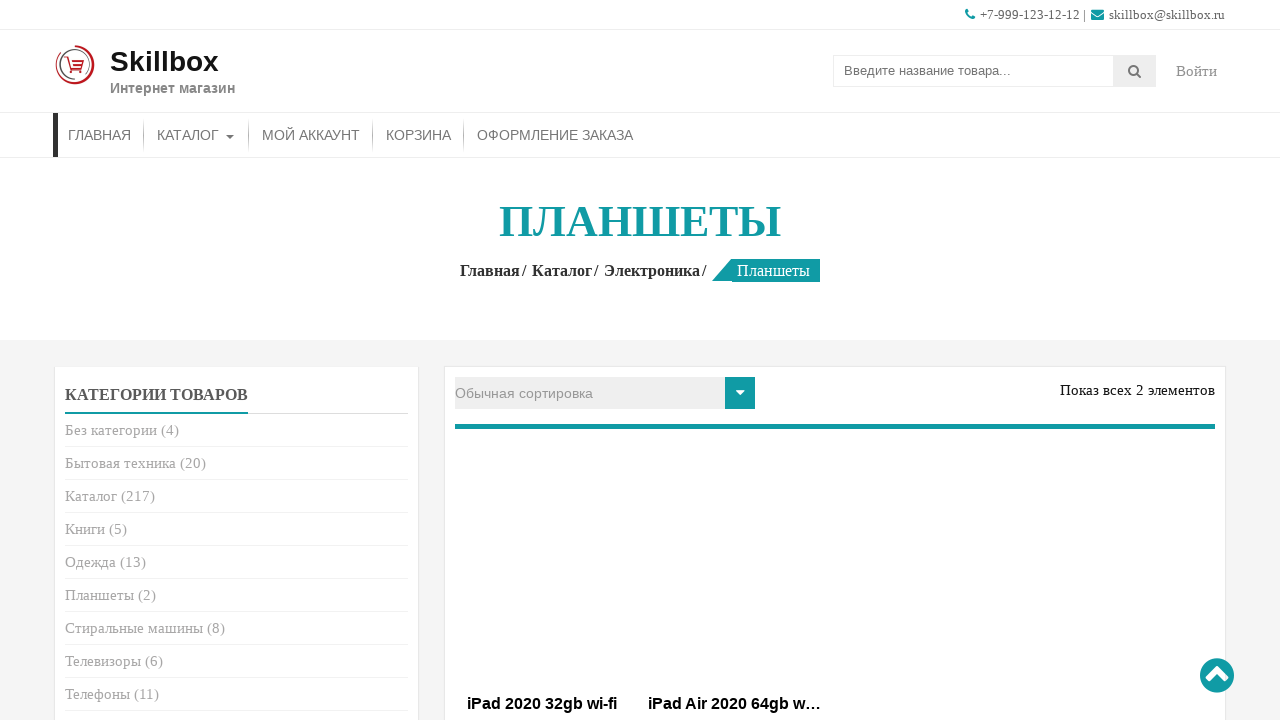

Clicked on first product in Tablets category at (542, 547) on (//ul[contains(@class, 'product')]//li)[1]
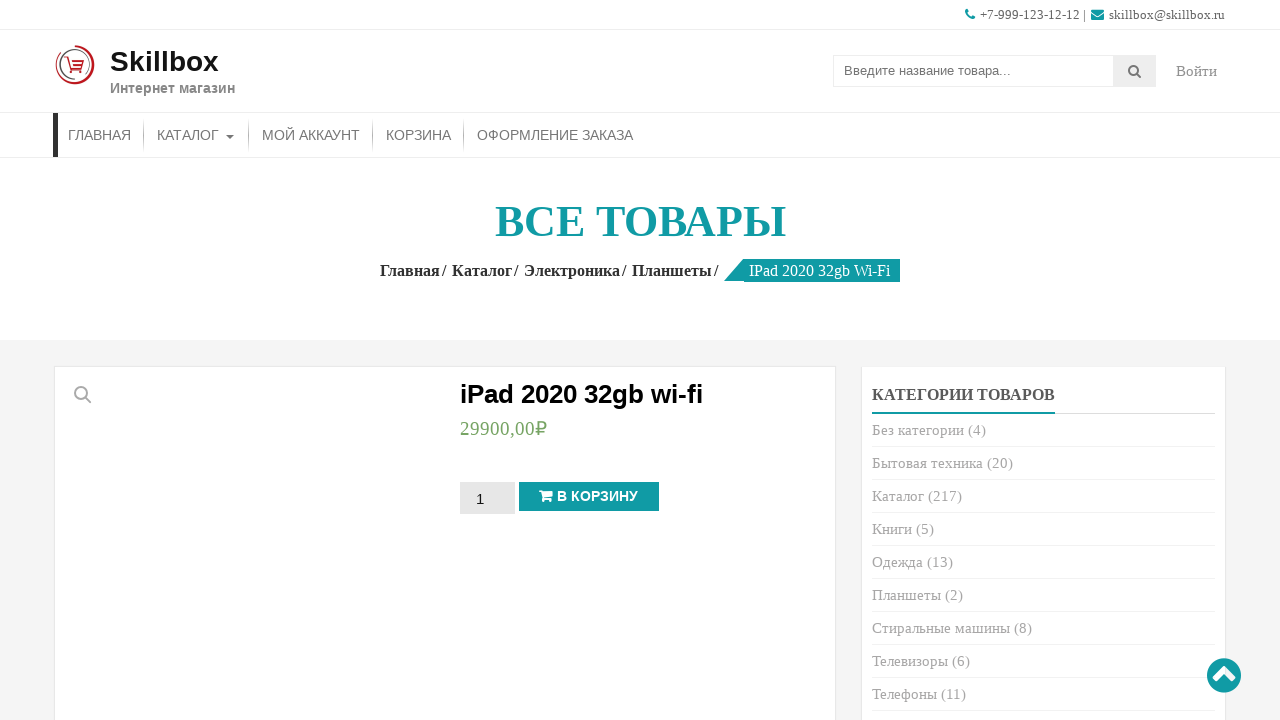

Clicked on Home page link at (100, 135) on xpath=//*[contains(@class, 'store-menu')]//a[.='Главная']
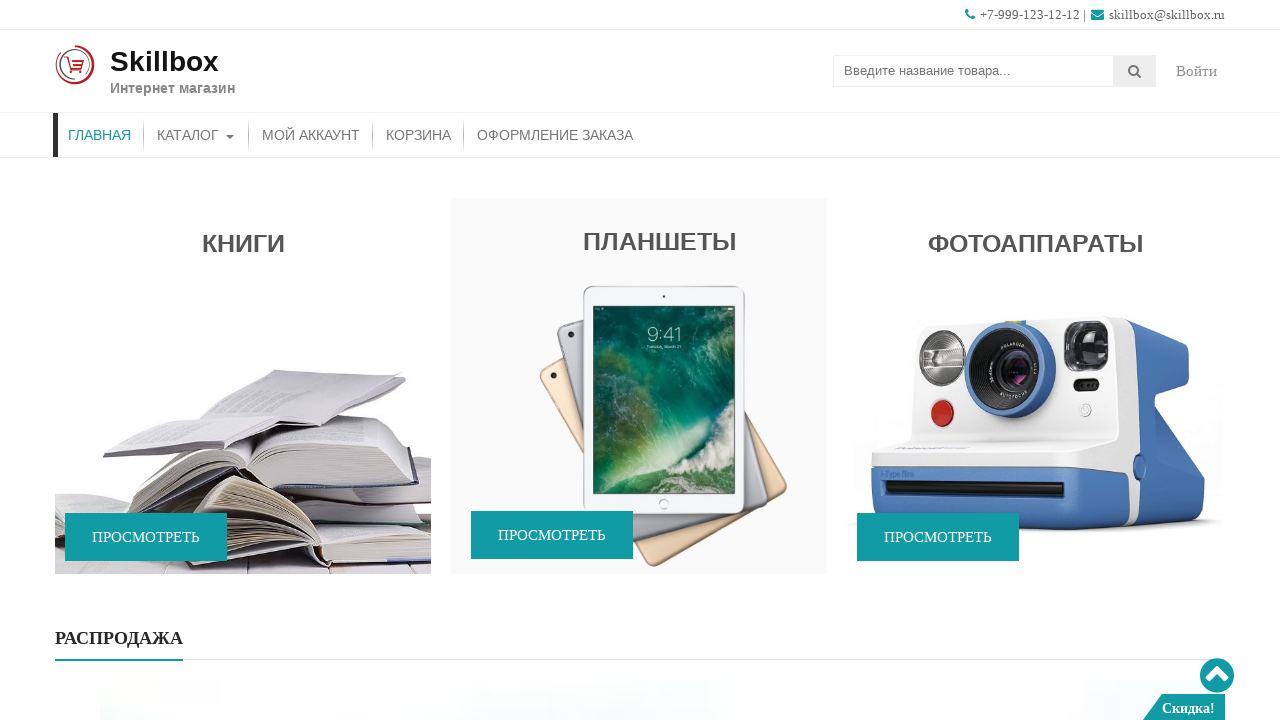

Scrolled down to view Viewed Products section on //*[contains(@class, 'store-menu')]//a[.='Главная']
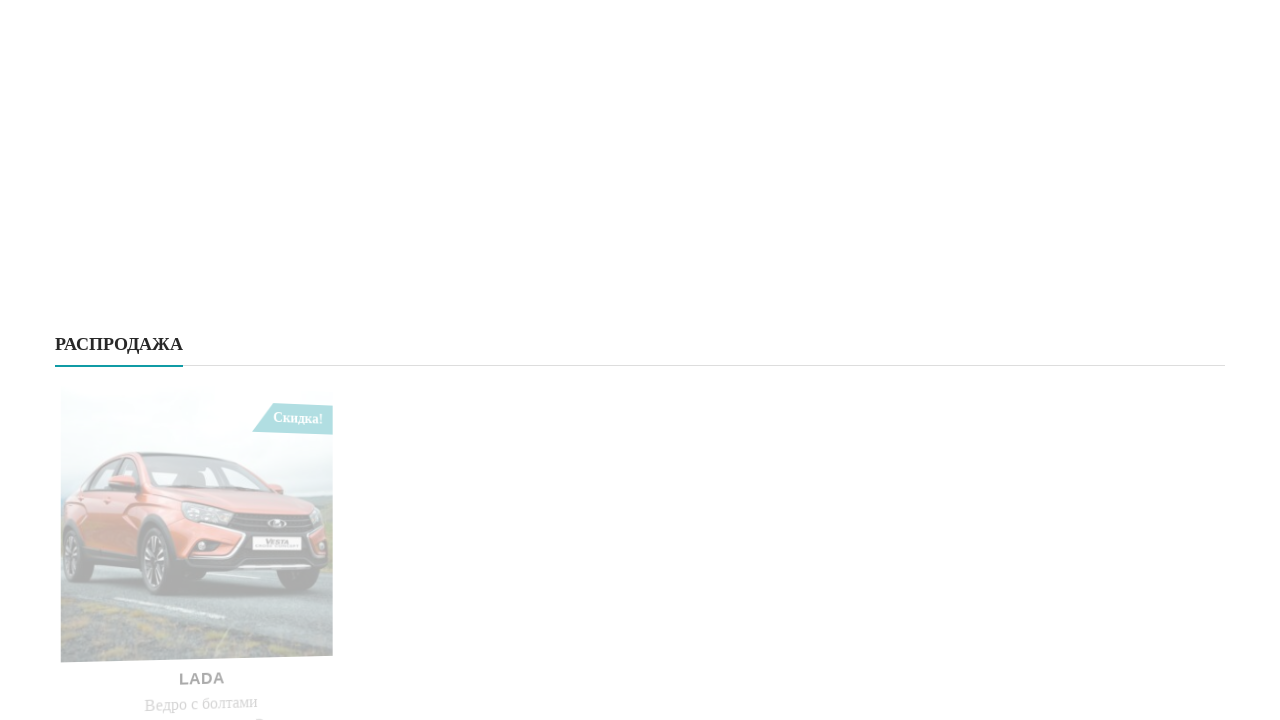

Verified Viewed Products section is displayed
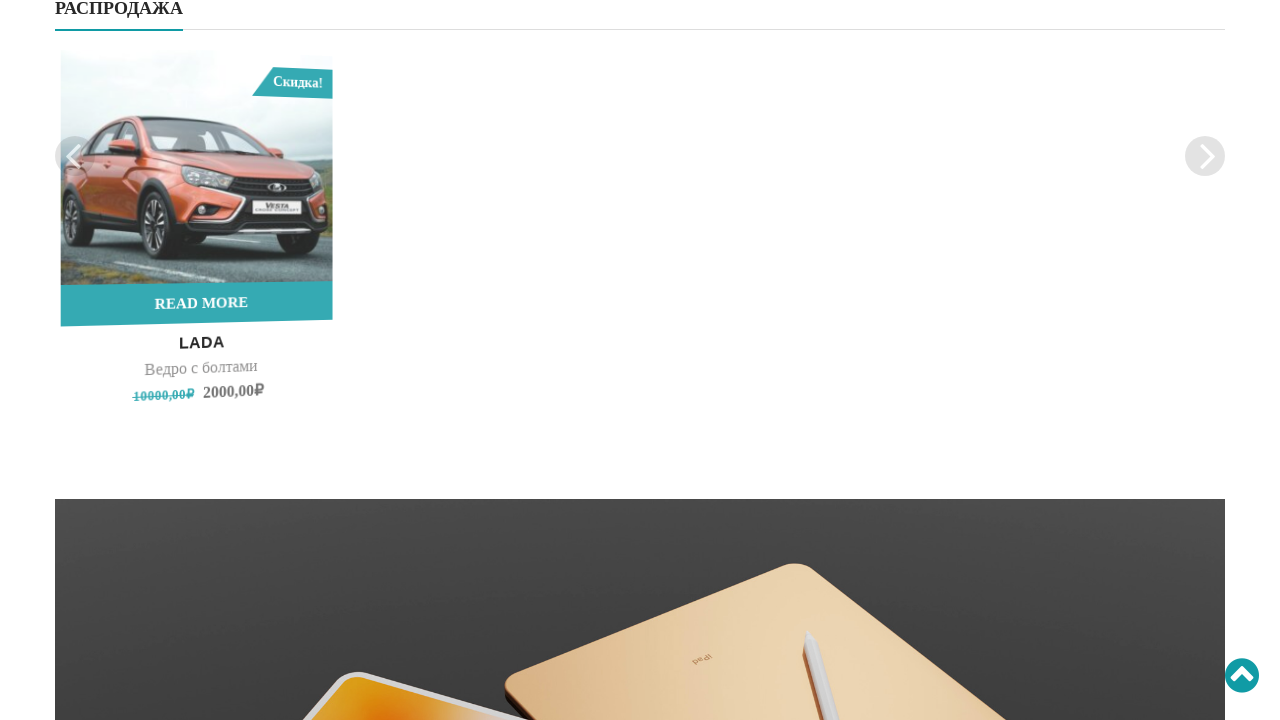

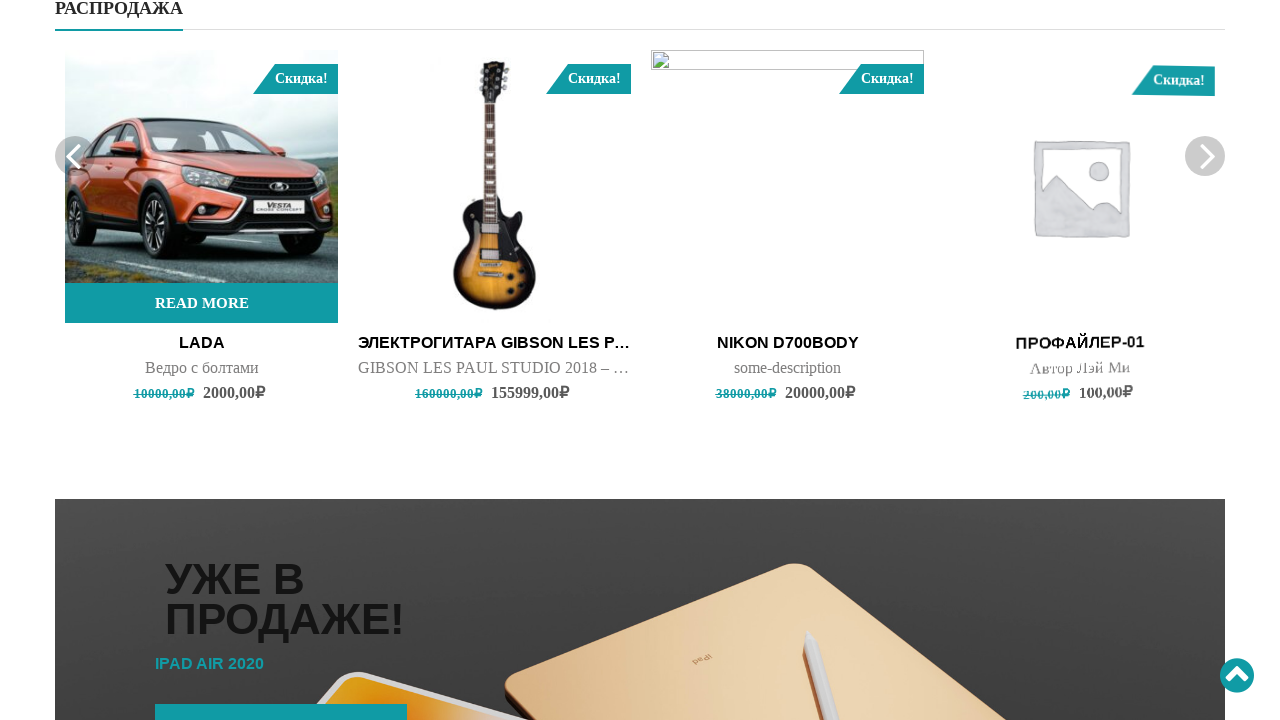